Tests tooltip functionality by navigating to the widgets section, clicking on the tooltips page, and hovering over a text box to trigger a tooltip display.

Starting URL: https://demo-project.wedevx.co

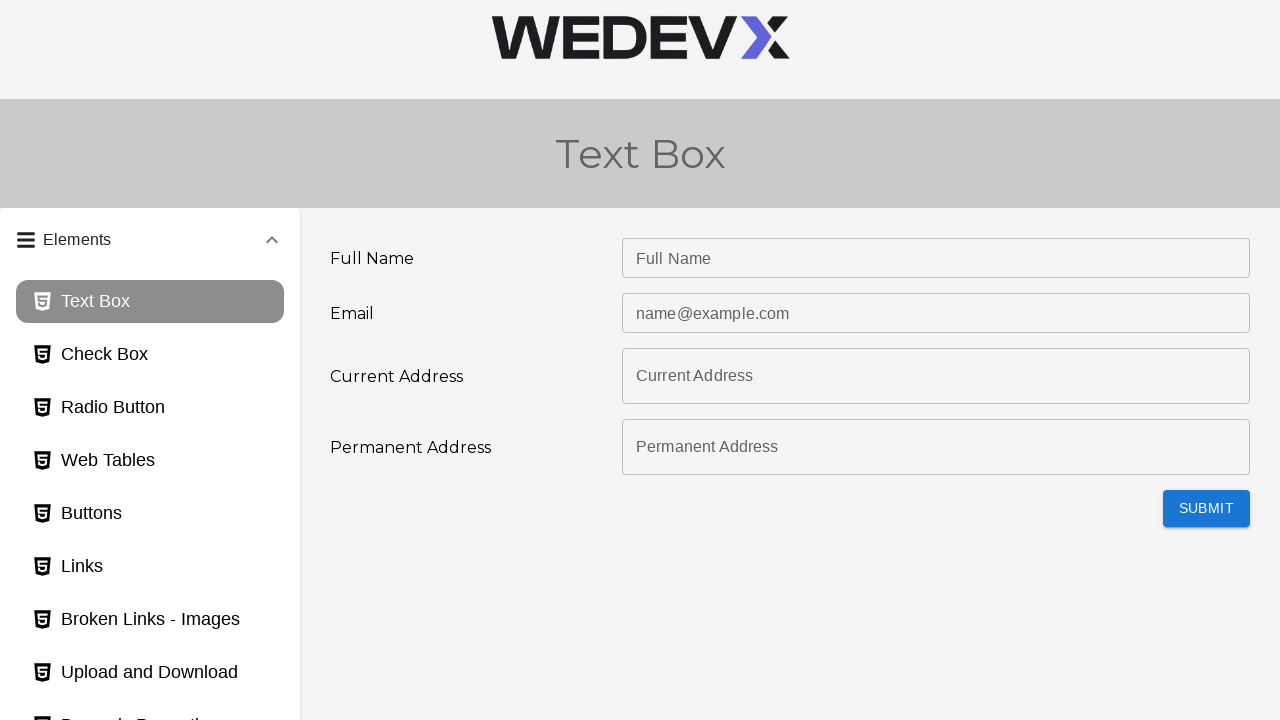

Clicked widgets panel header to expand it at (150, 573) on #panel4bh-header
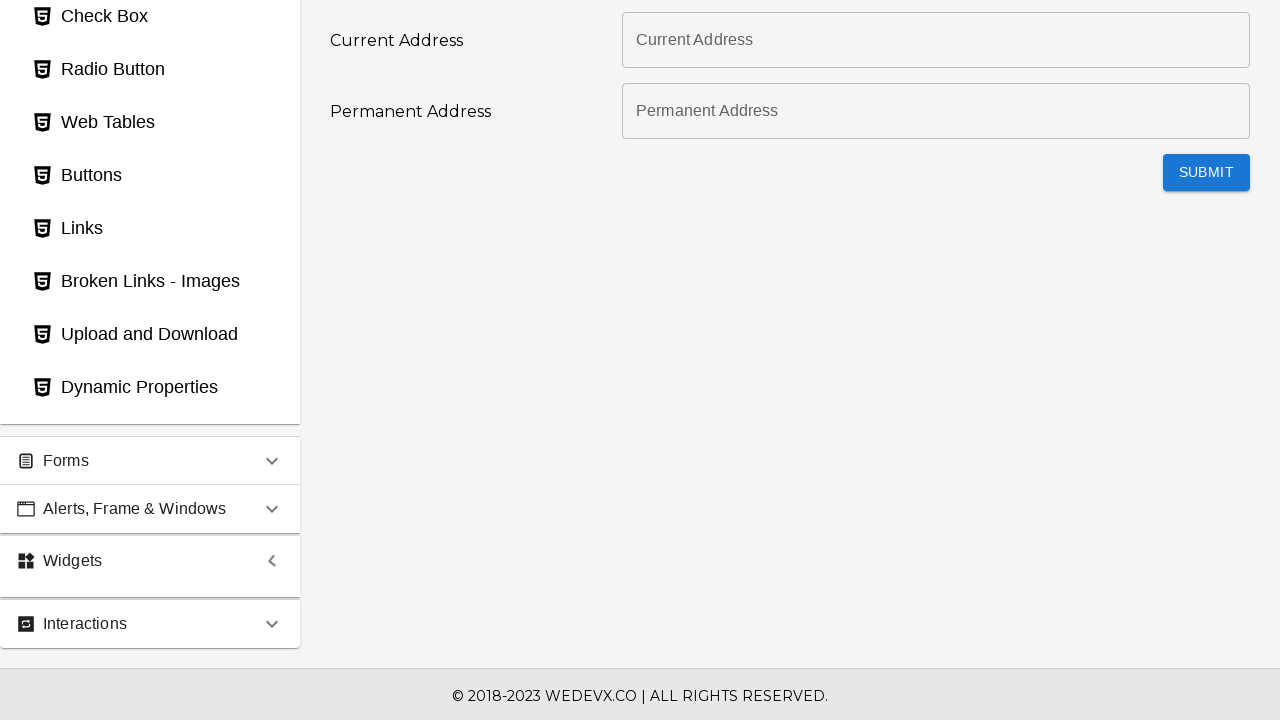

Clicked on tooltips page button at (150, 428) on #toolTips_page
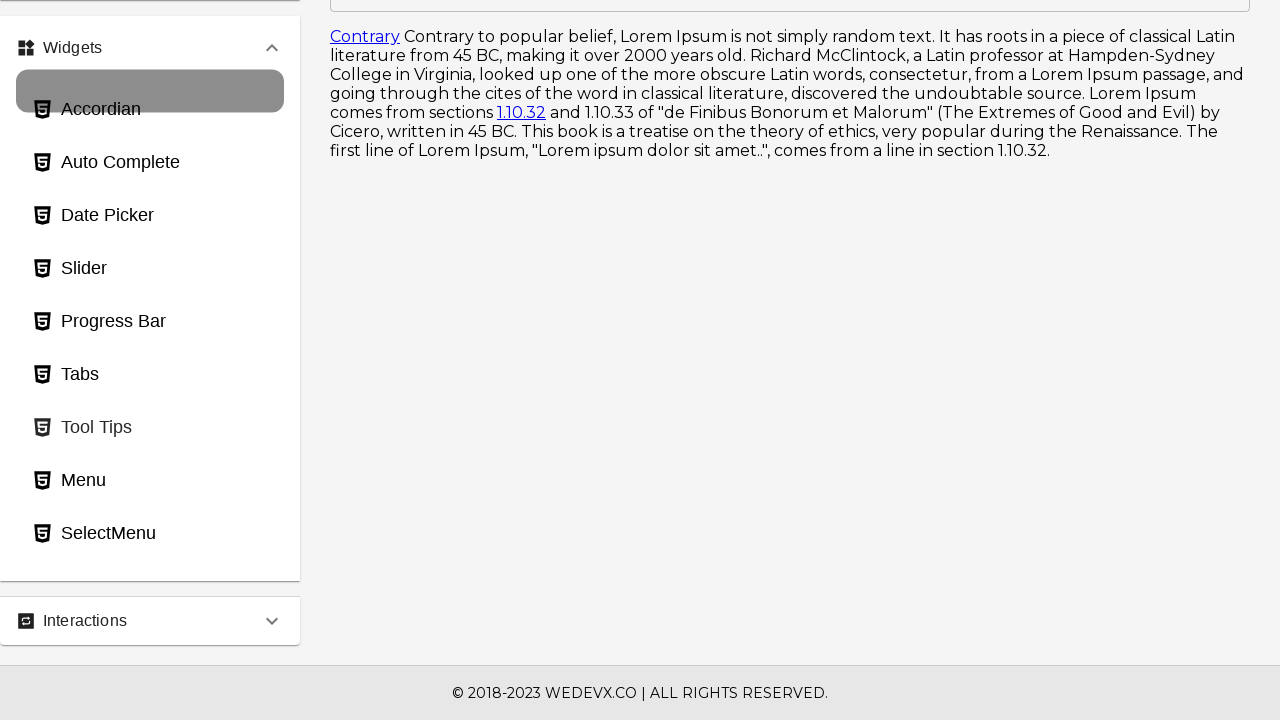

Tooltip element became visible
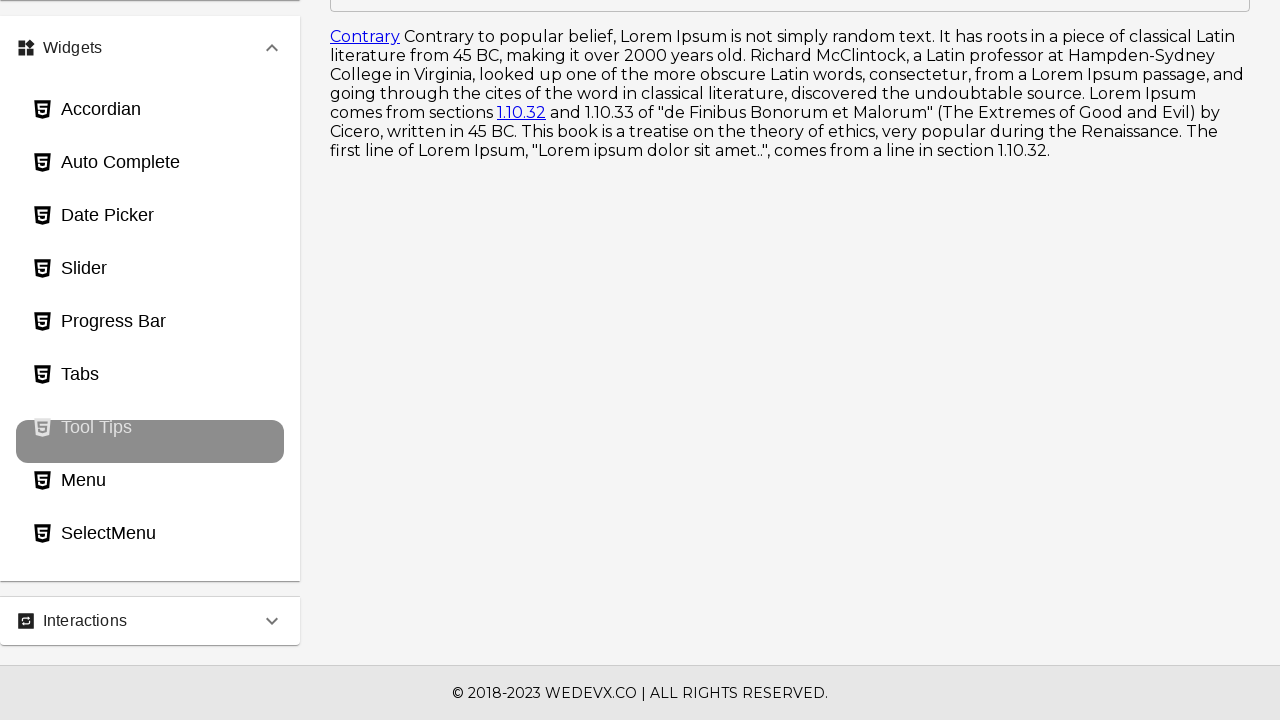

Hovered over the text box to trigger tooltip at (790, 21) on xpath=//label[contains(text(), 'Hover')]/..
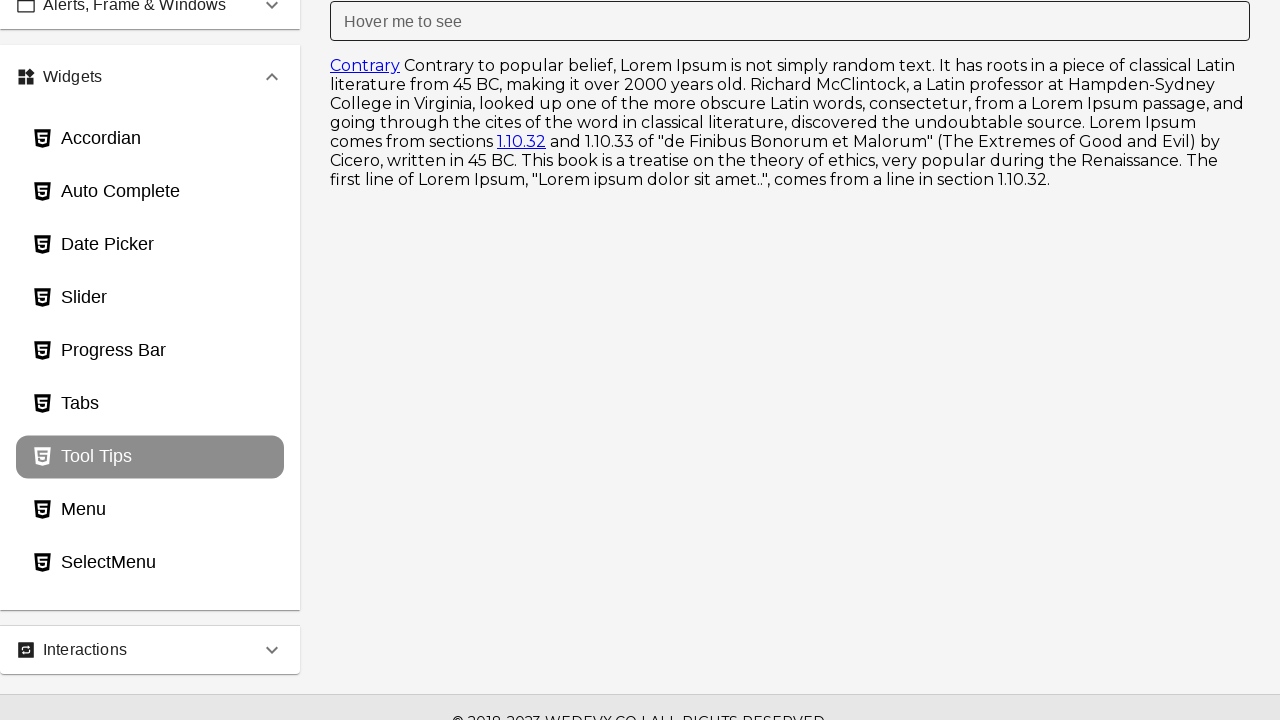

Waited for tooltip to appear
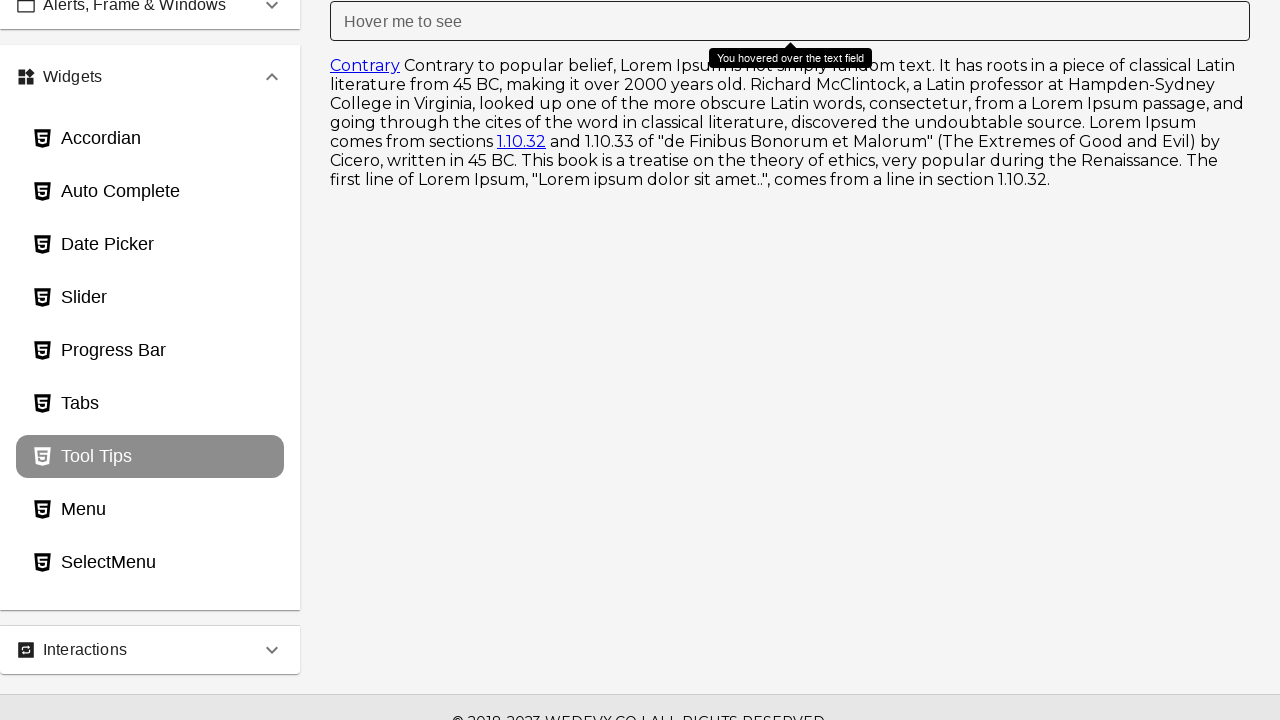

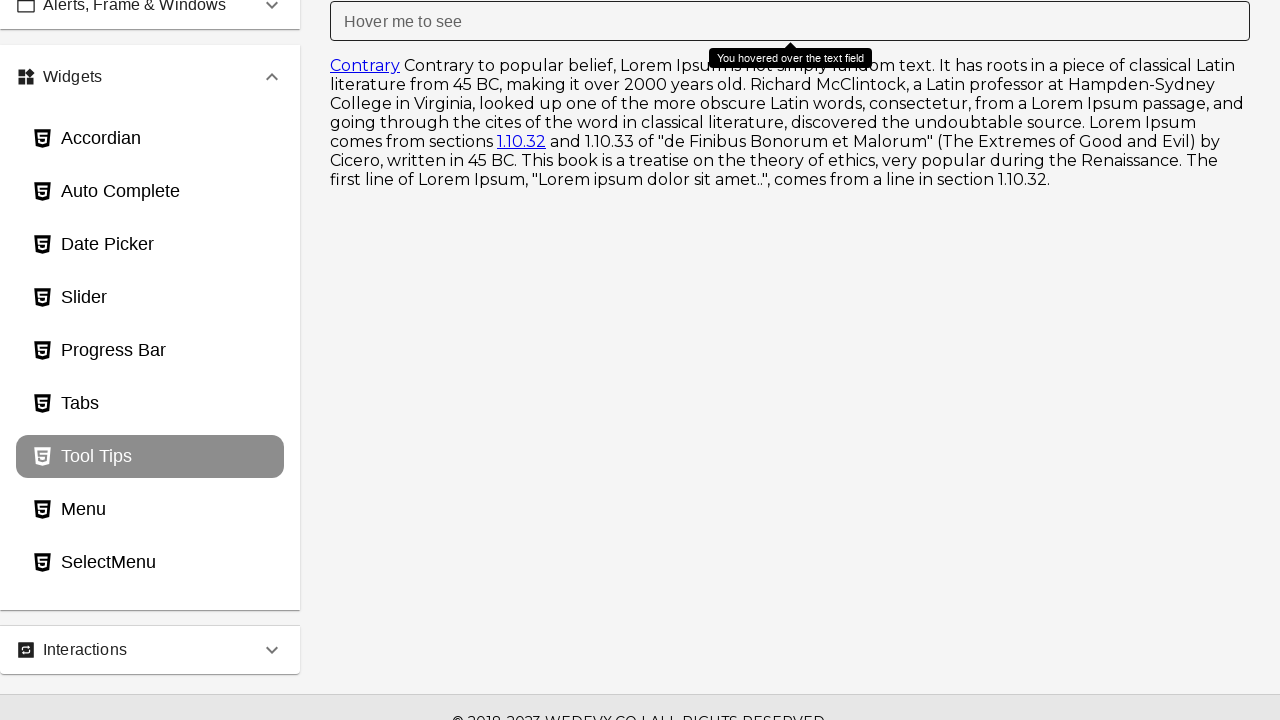